Tests loading a photo gallery page with infinite scroll, scrolling through to load all images and verifying that image thumbnails are displayed.

Starting URL: https://www.pictrs.com/moritz-hilpert/9528141/see?l=de

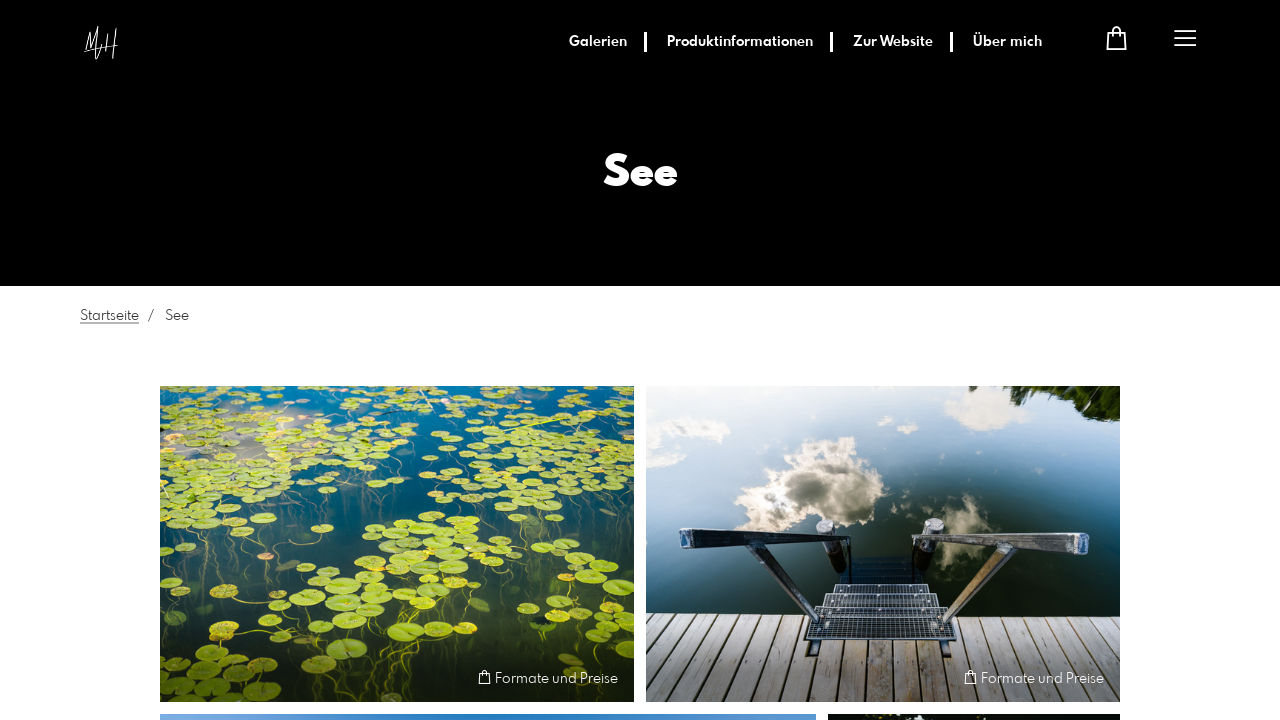

Image thumbnails container loaded
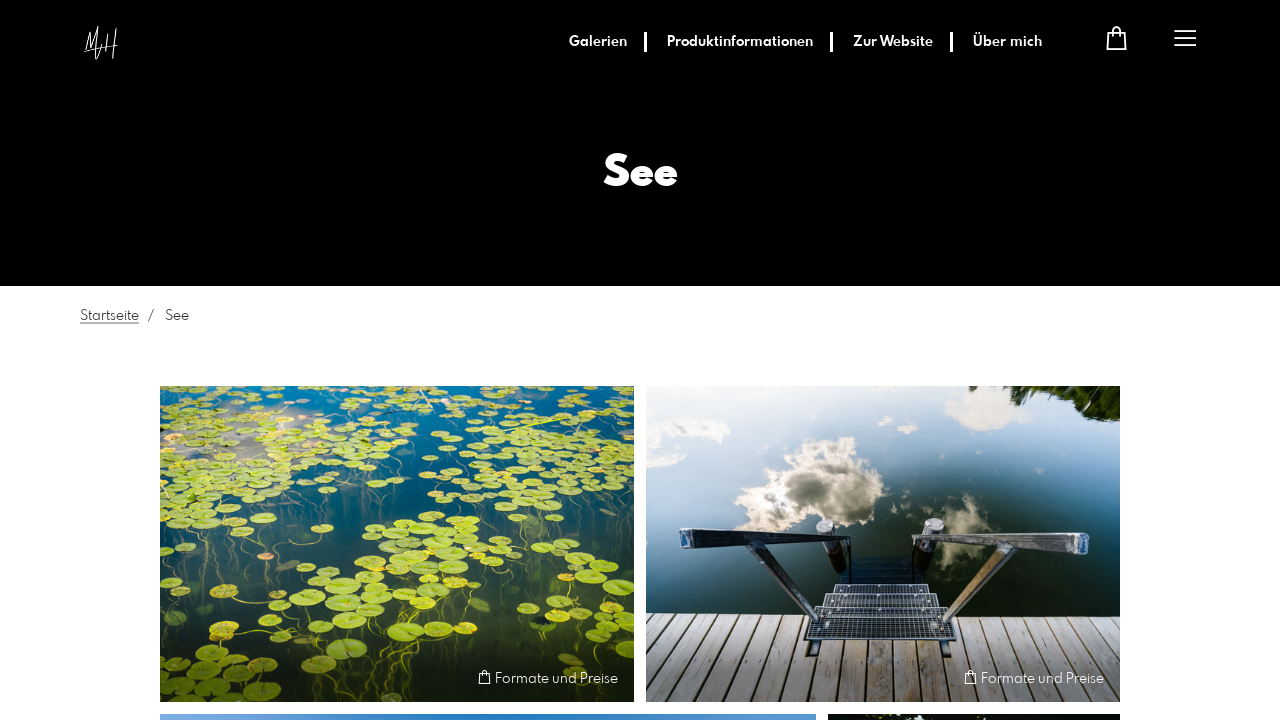

Captured initial page scroll height
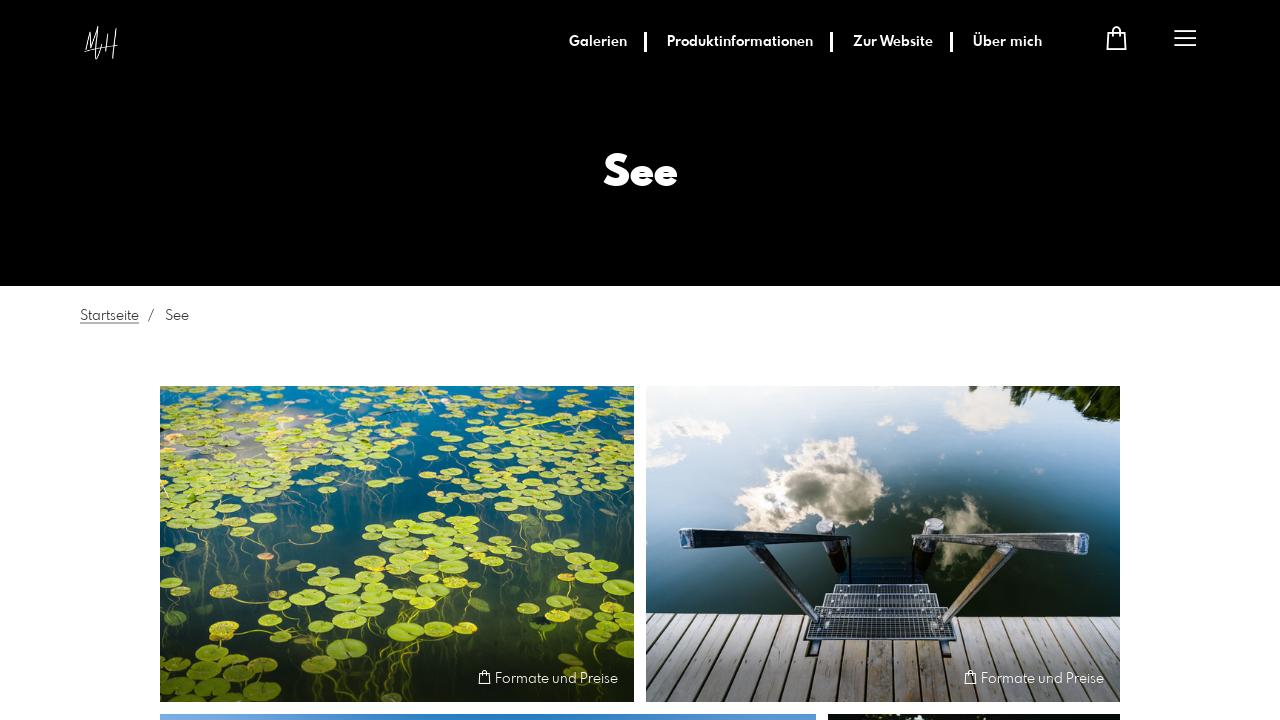

Scrolled to bottom of page
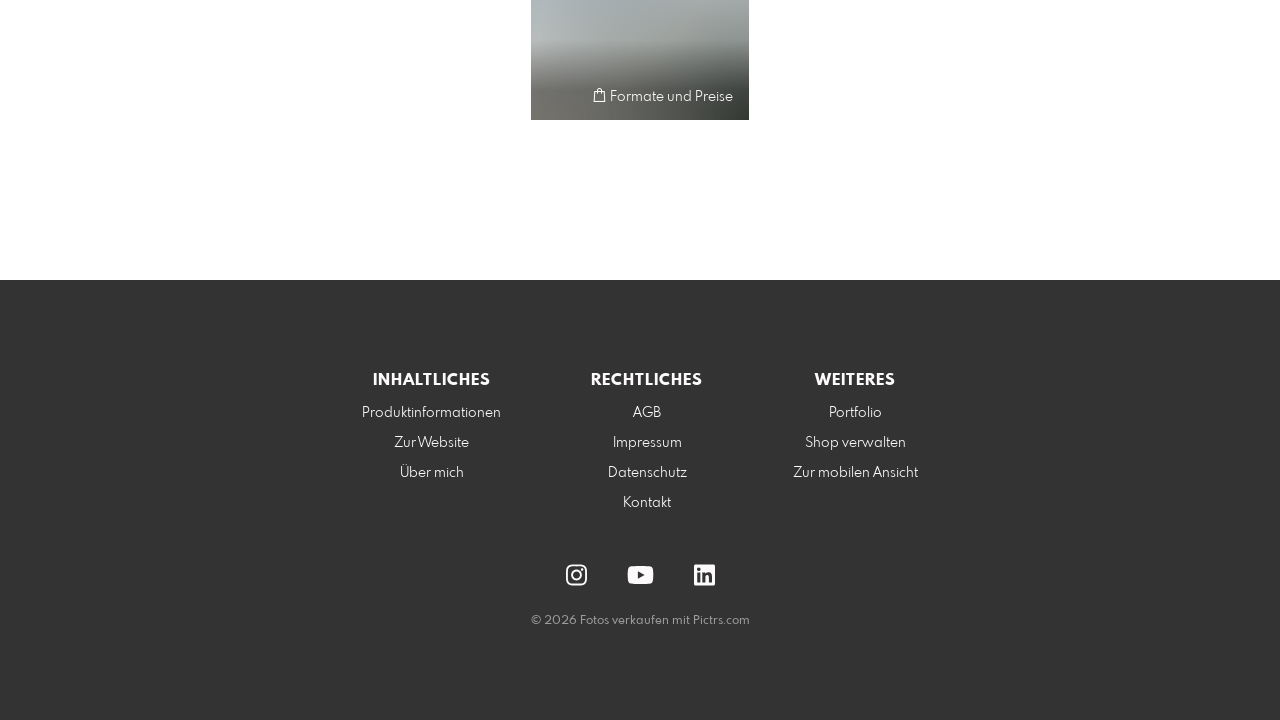

Waited 5 seconds for new content to load
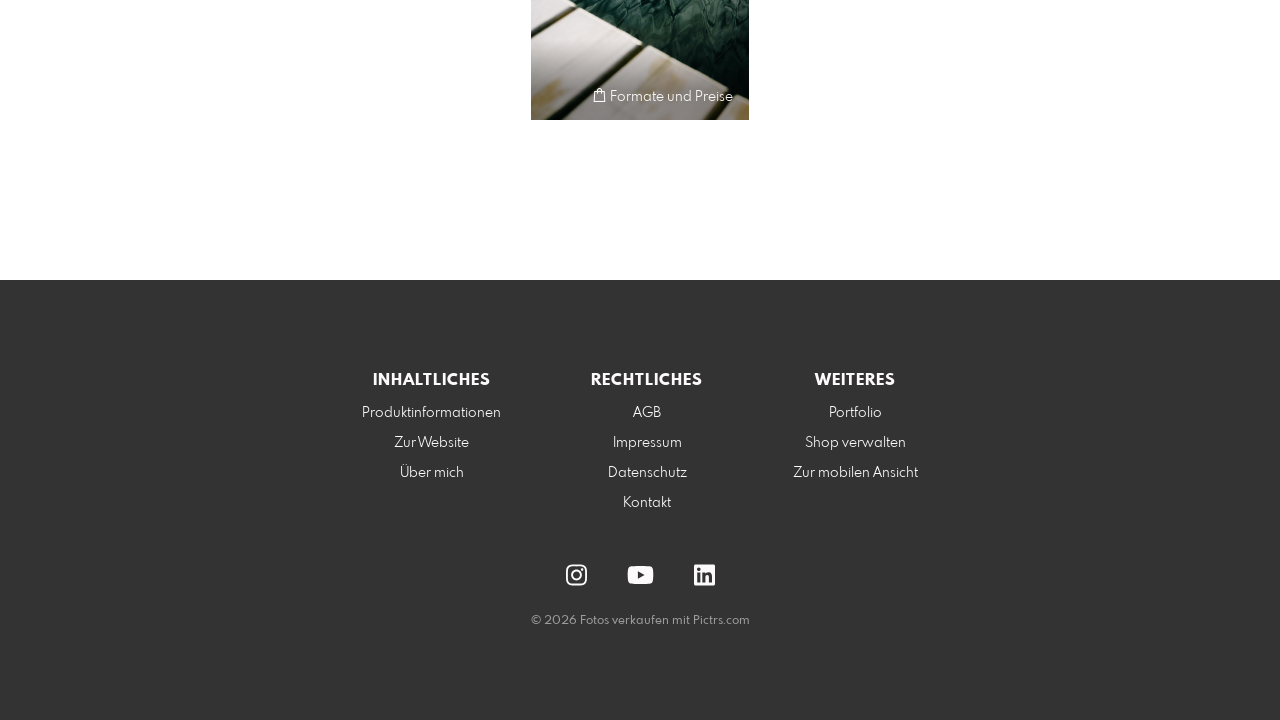

Captured new page scroll height
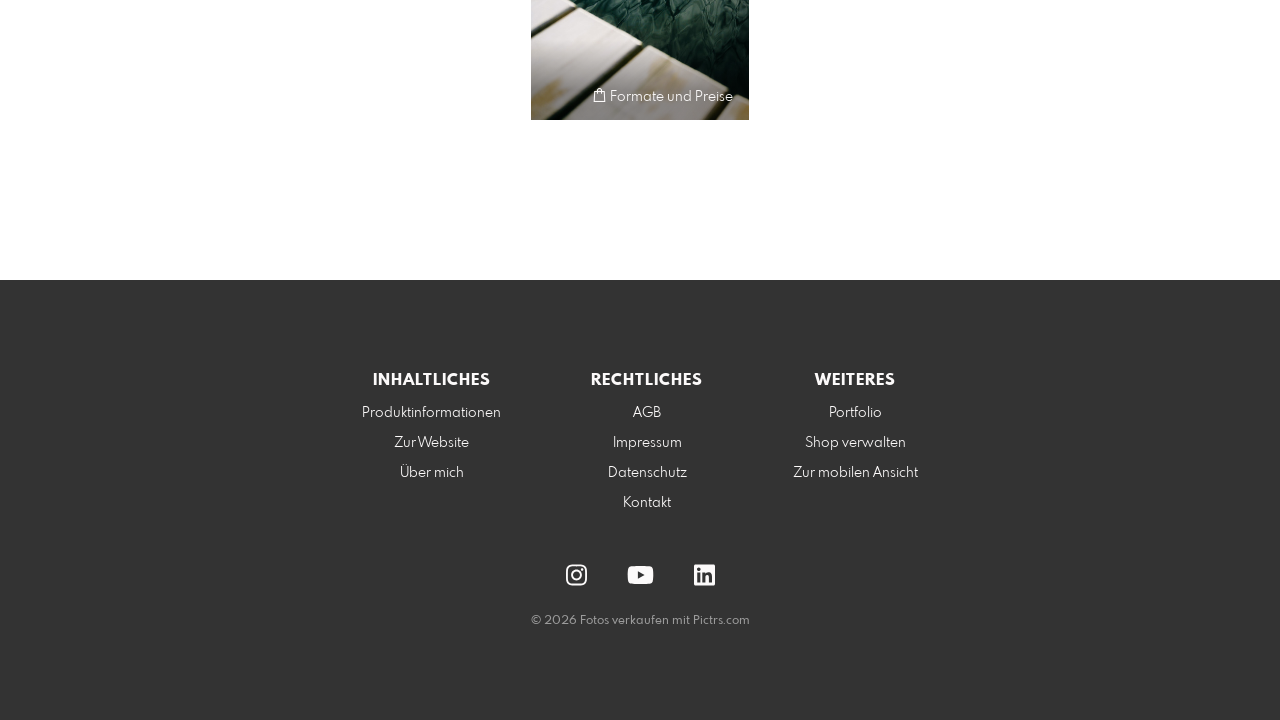

No more content loaded - infinite scroll completed
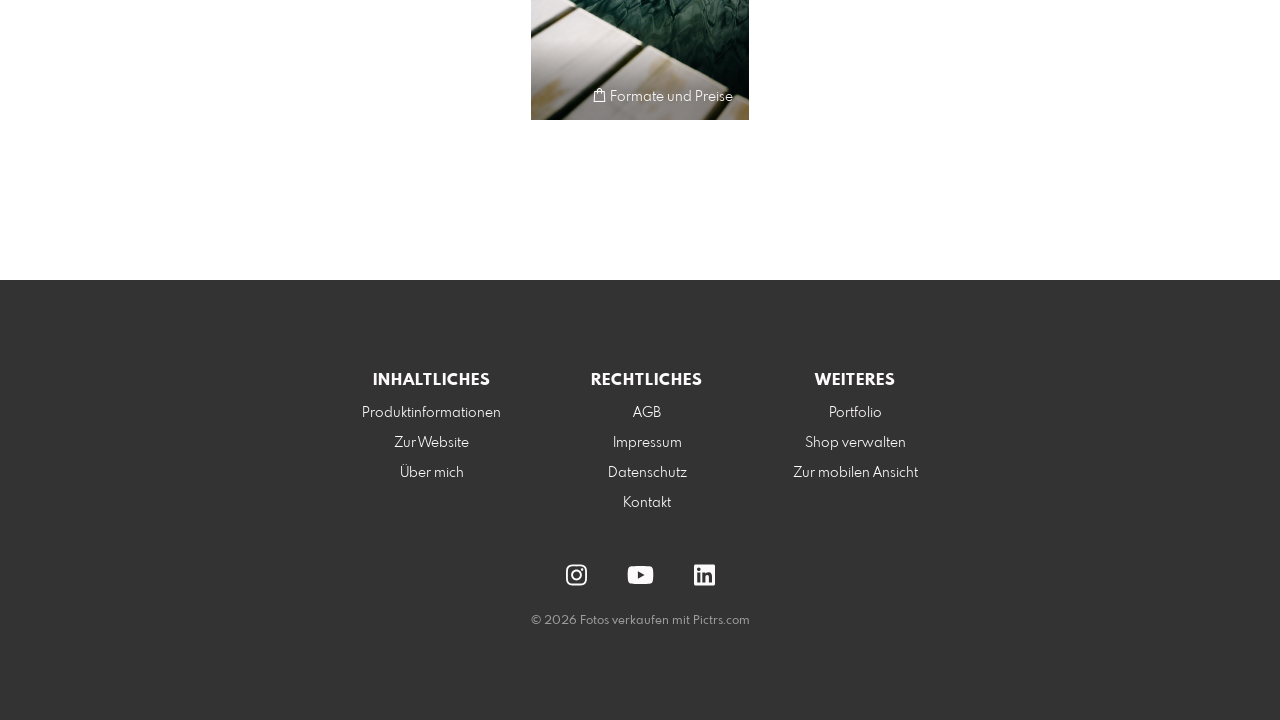

Verified image item thumbnails are present on gallery page
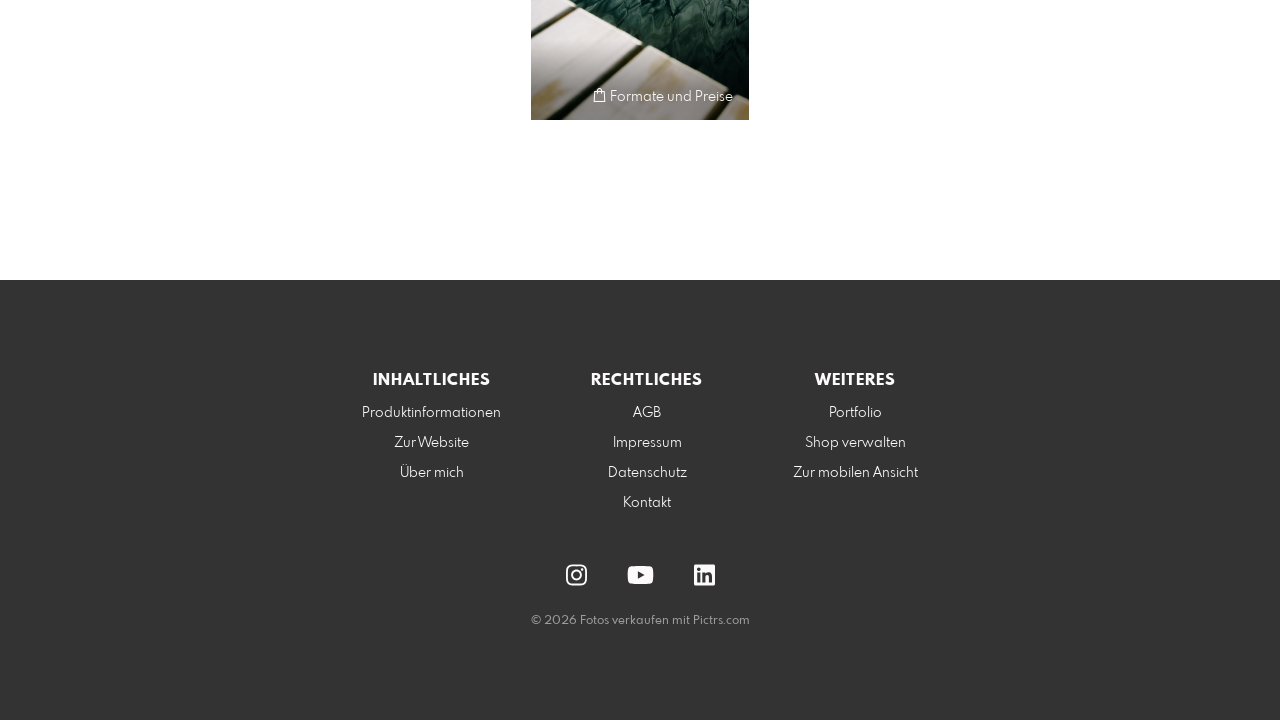

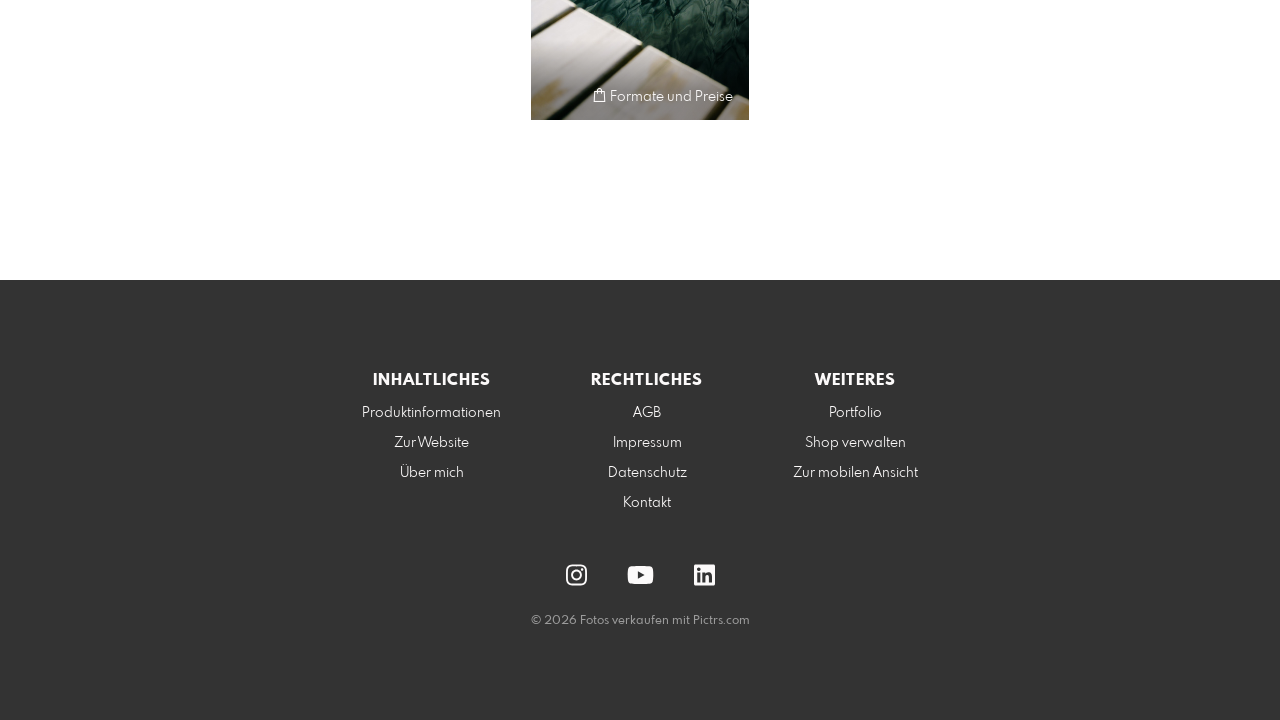